Tests login error message display by submitting incorrect credentials and verifying the error message appears

Starting URL: https://login.nextbasecrm.com/

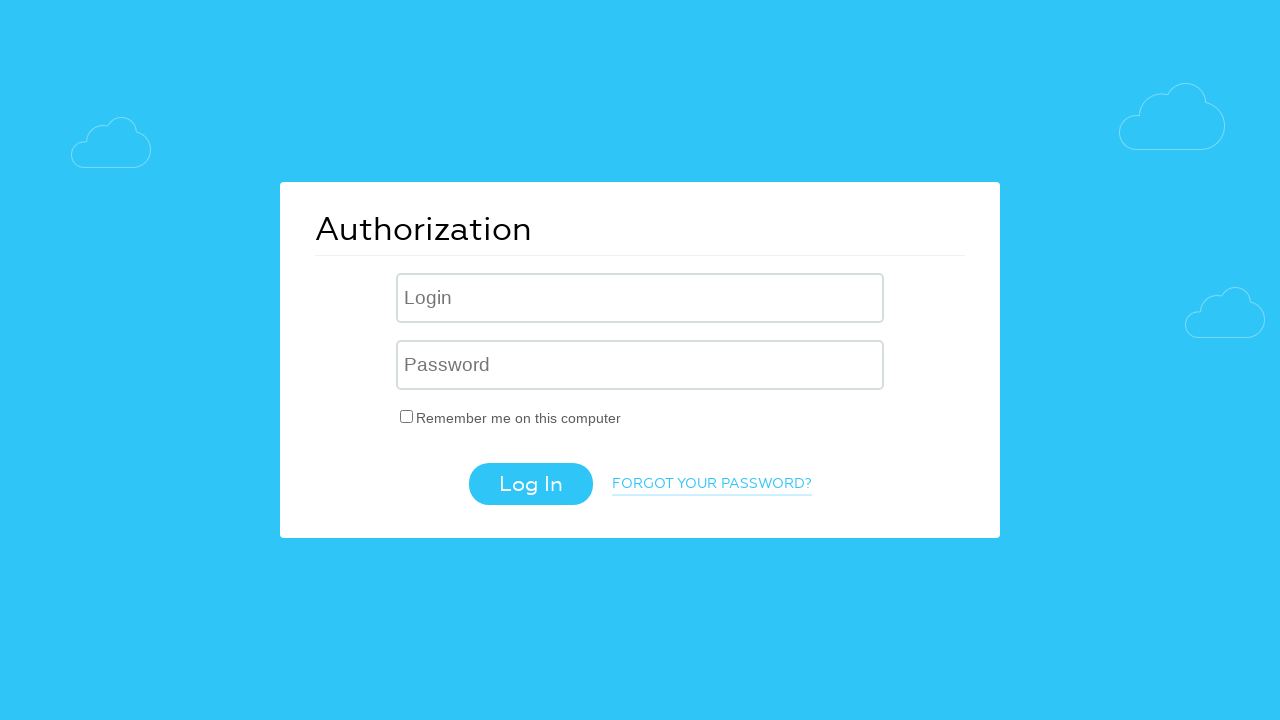

Filled username field with 'incorrect' on .login-inp
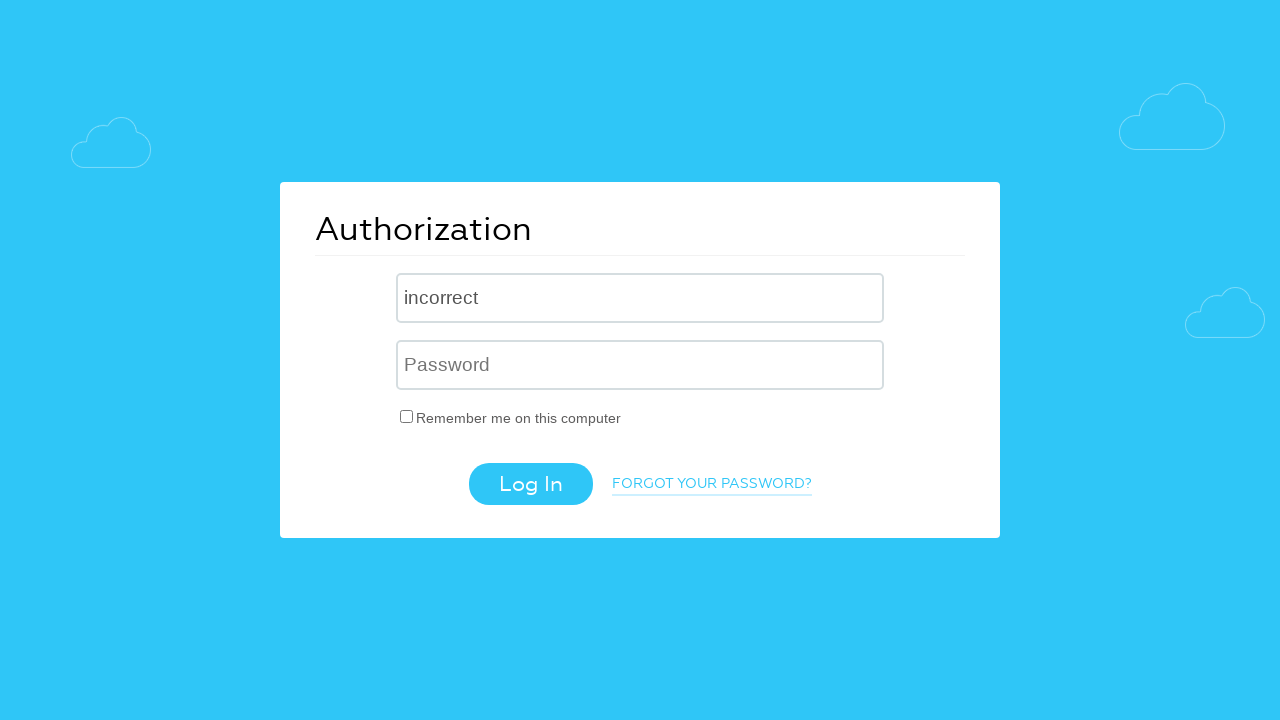

Filled password field with 'incorrect' on input[name='USER_PASSWORD']
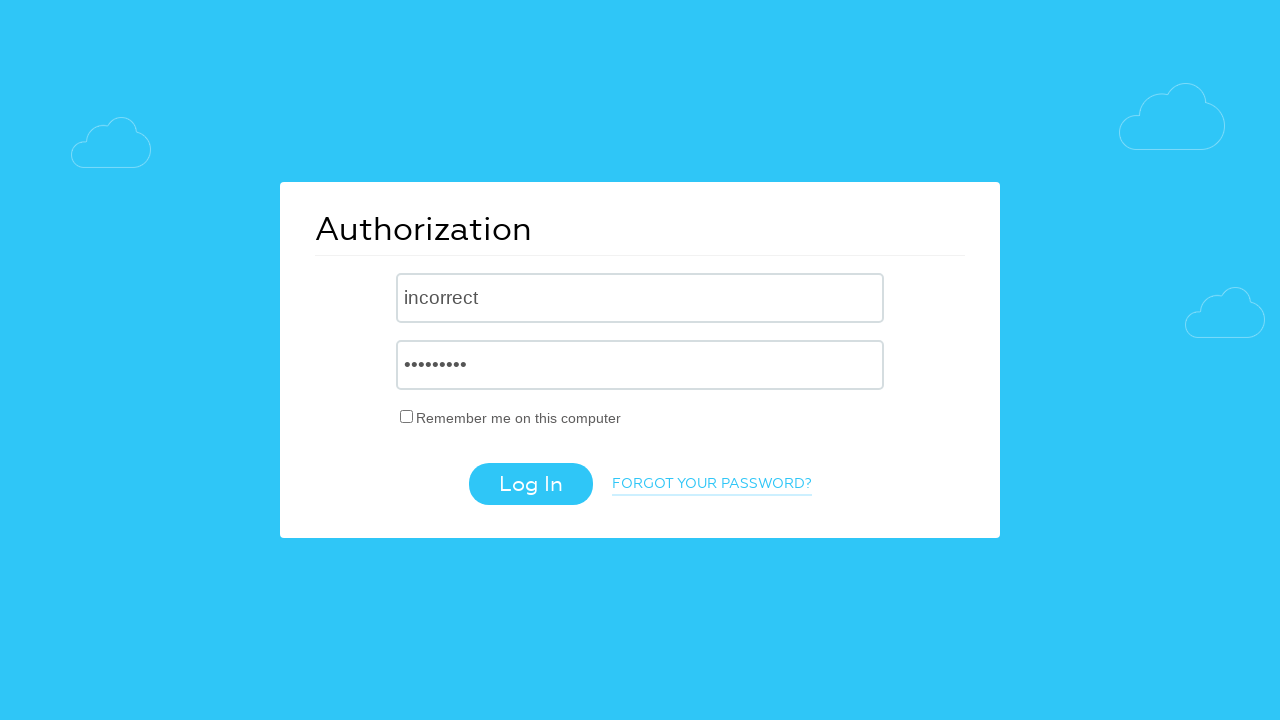

Clicked login button to submit incorrect credentials at (530, 484) on .login-btn
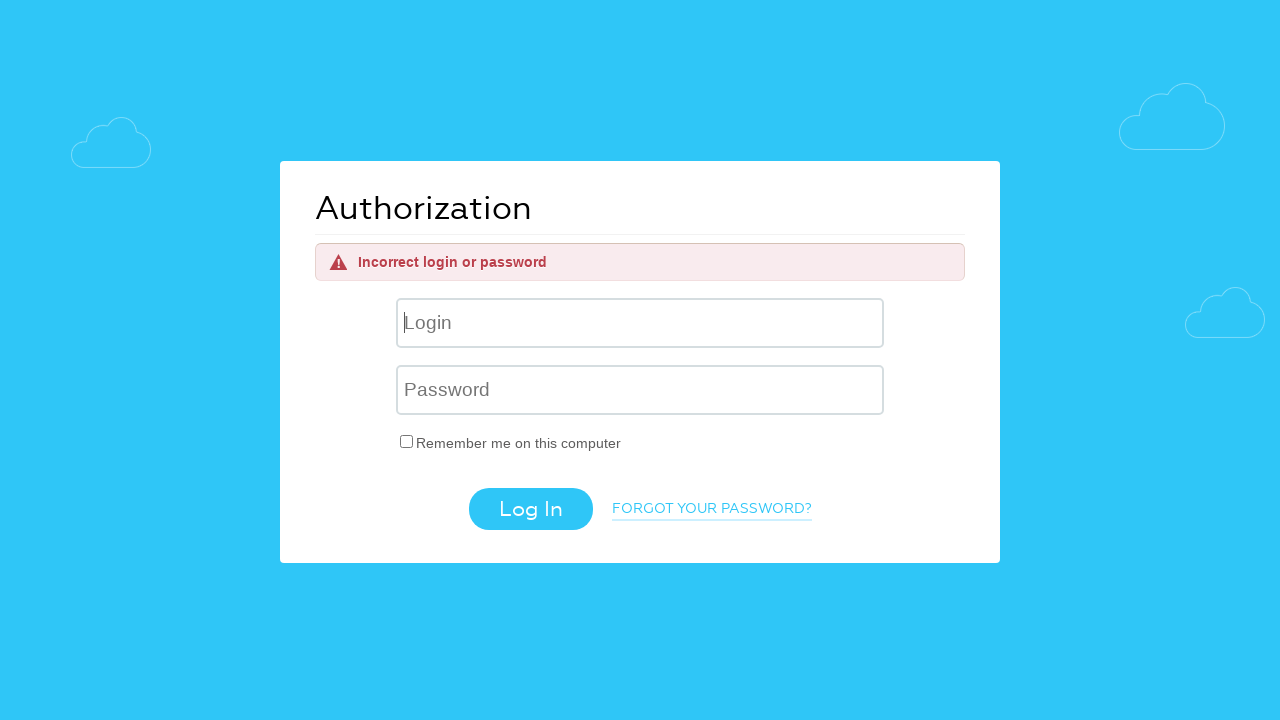

Error message element appeared on page
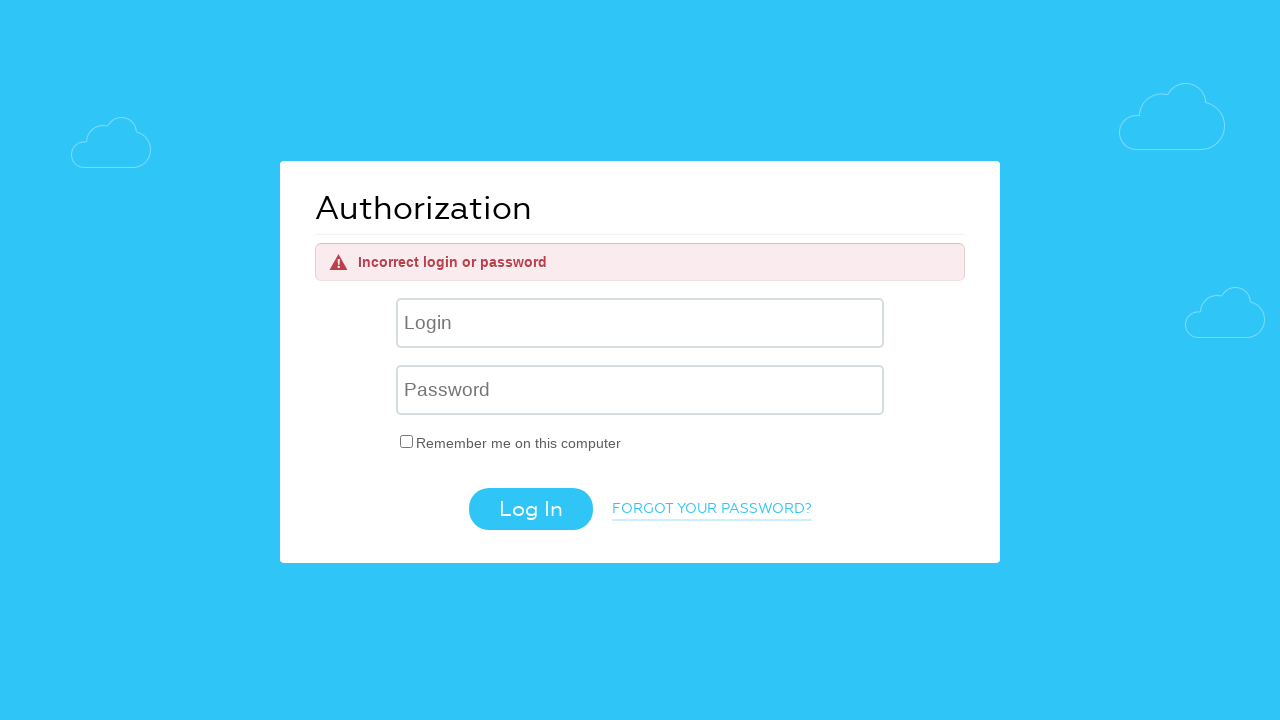

Retrieved error message text: 'Incorrect login or password'
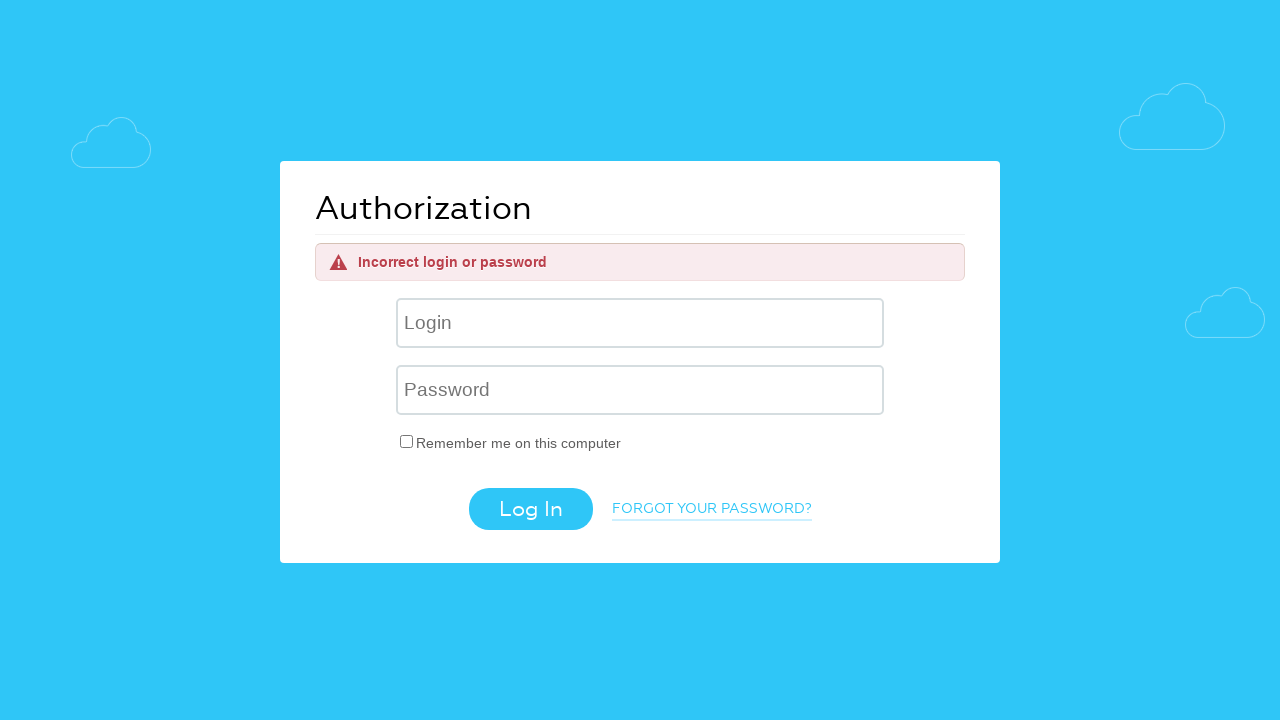

Verified error message matches expected text 'Incorrect login or password'
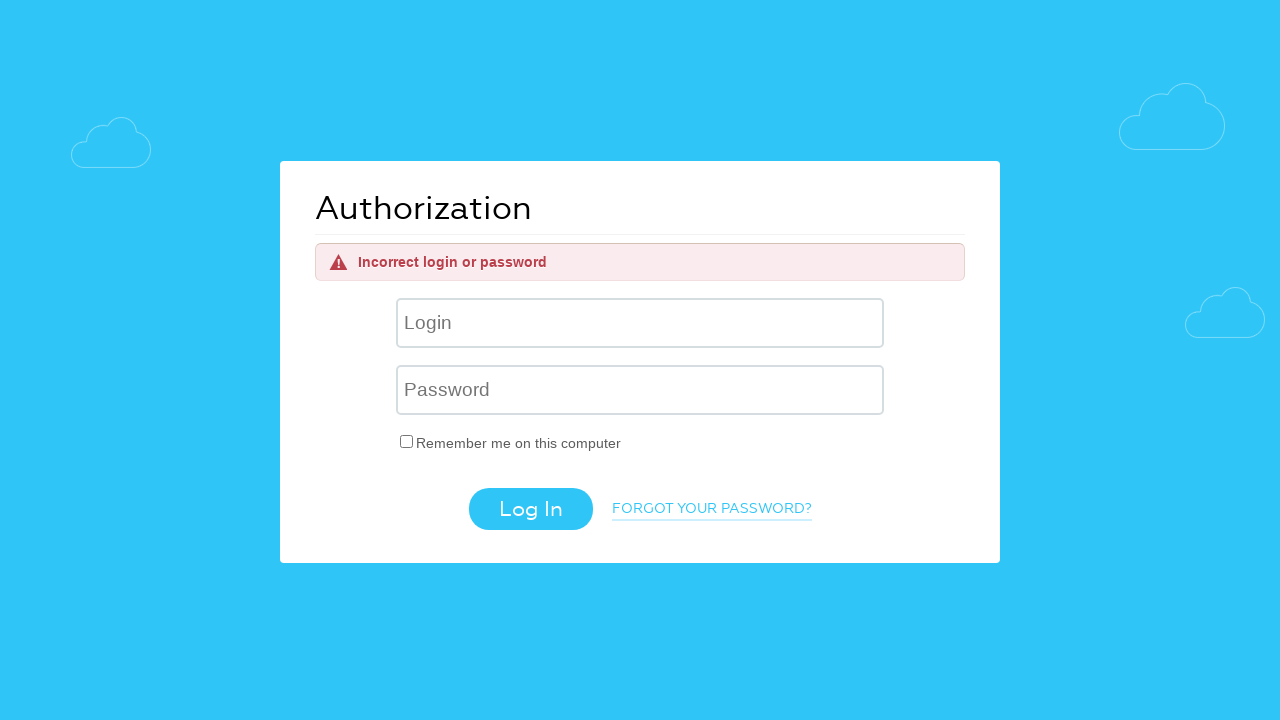

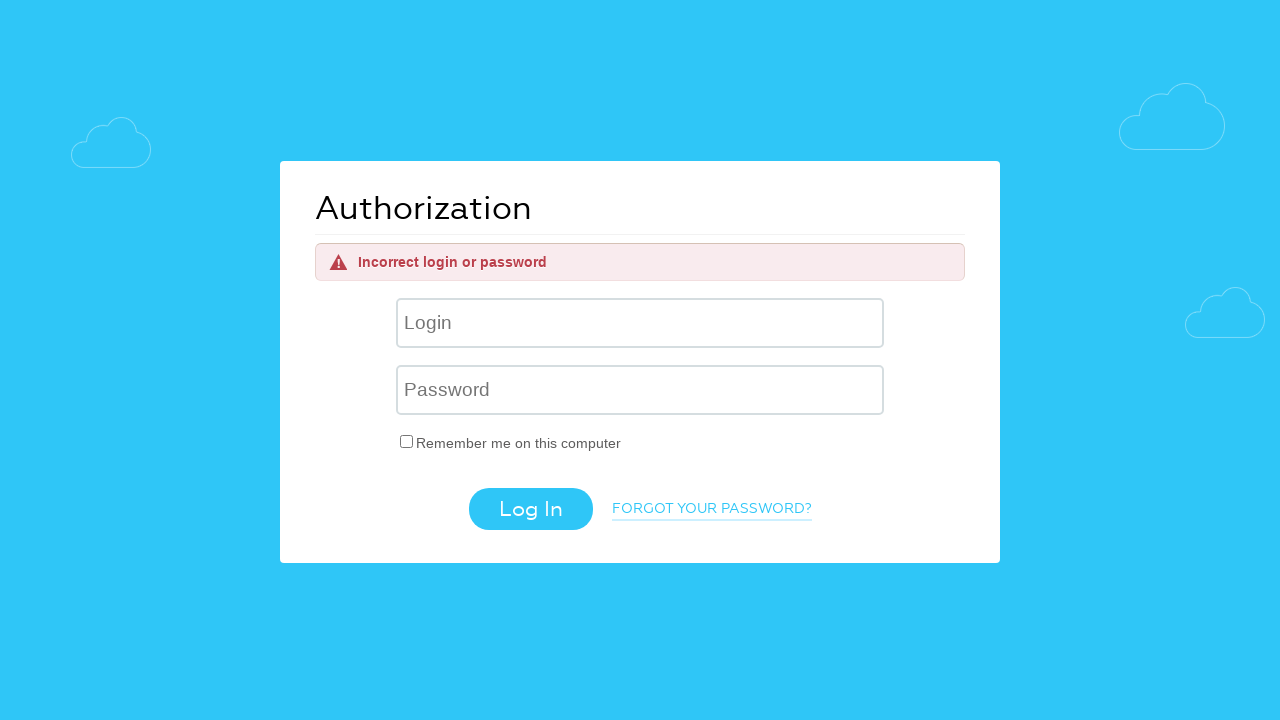